Tests different mouse click interactions (left click, double click, and right click) on a page and verifies the active element text changes

Starting URL: https://v1.training-support.net/selenium/input-events

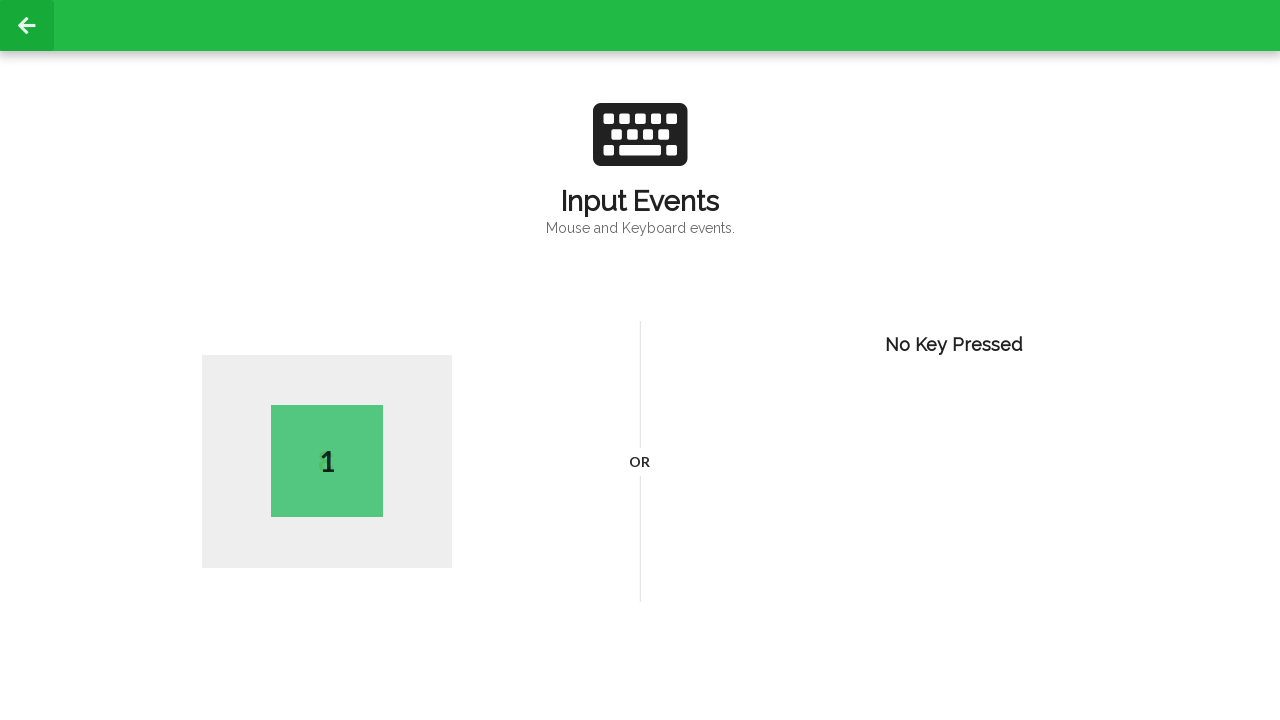

Performed left click on page body at (640, 360) on body
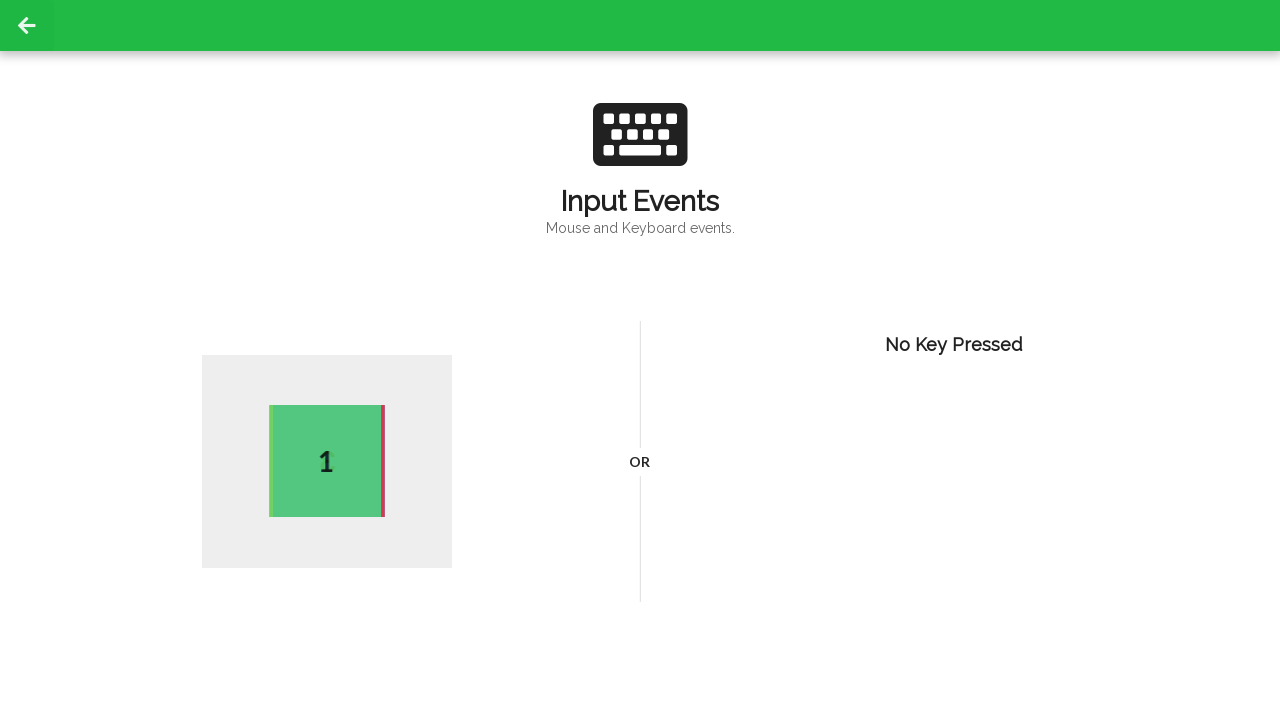

Active element appeared after left click
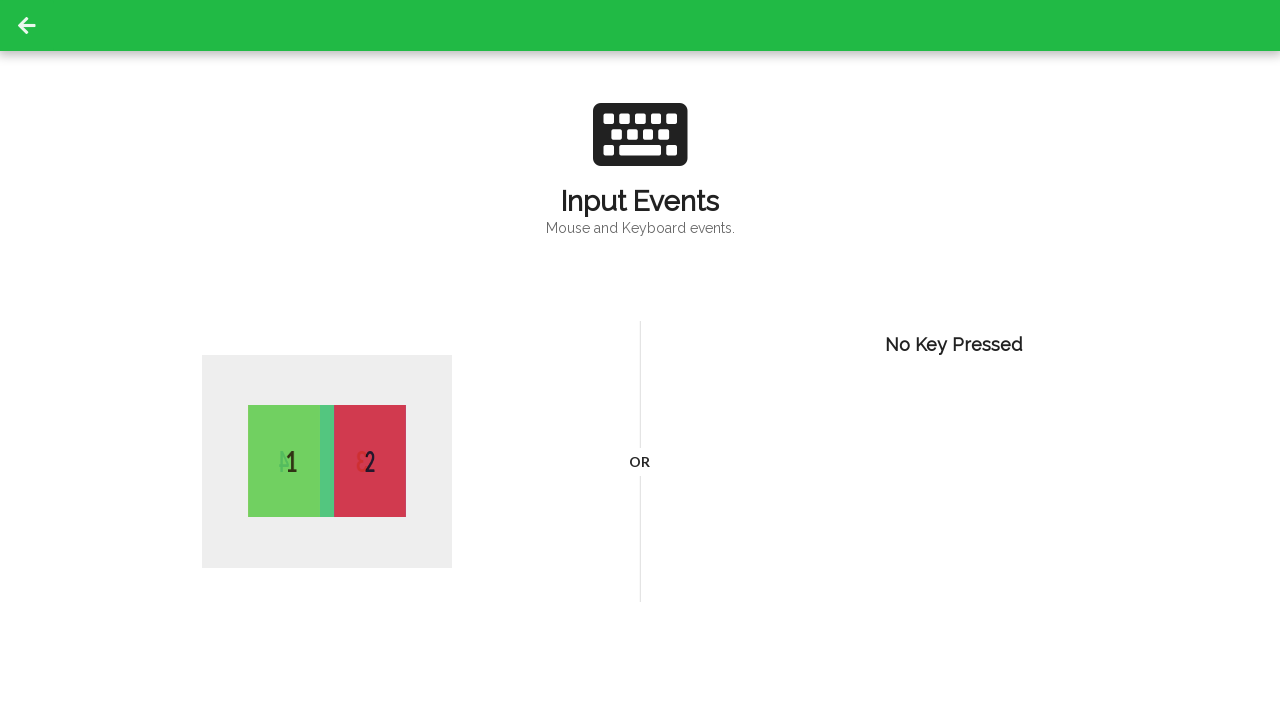

Performed double click on page body at (640, 360) on body
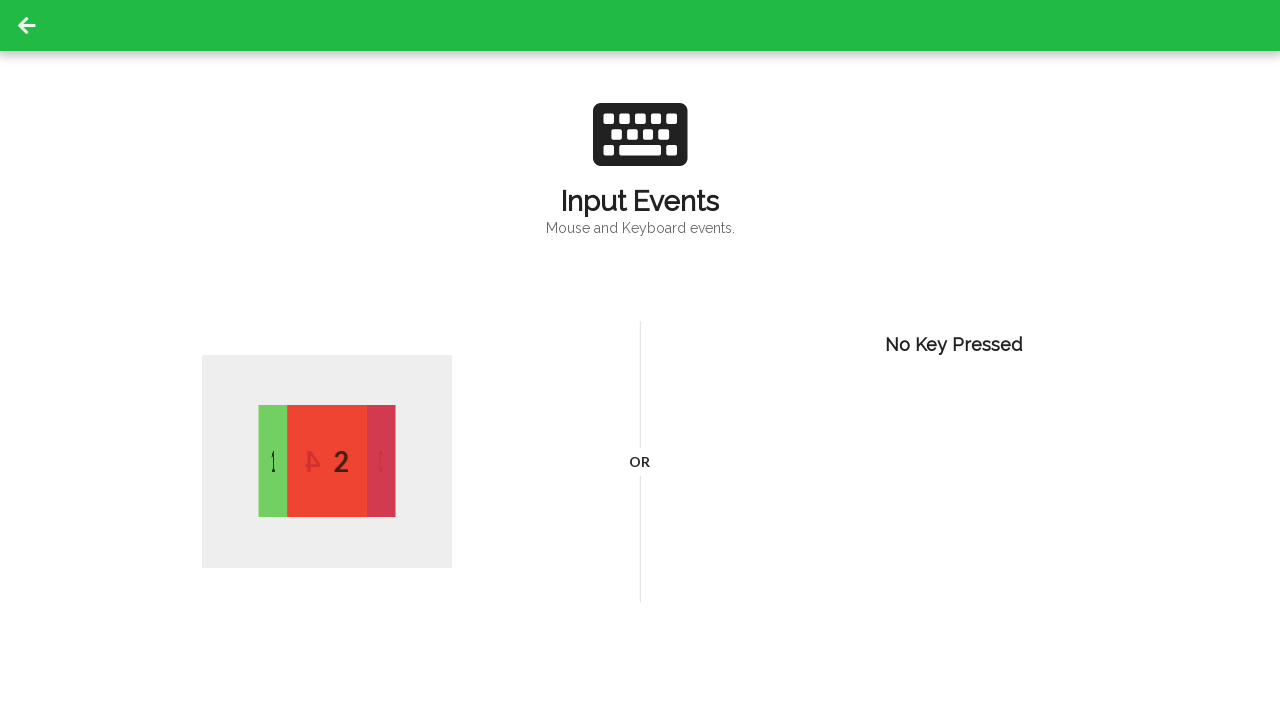

Performed right click (context click) on page body at (640, 360) on body
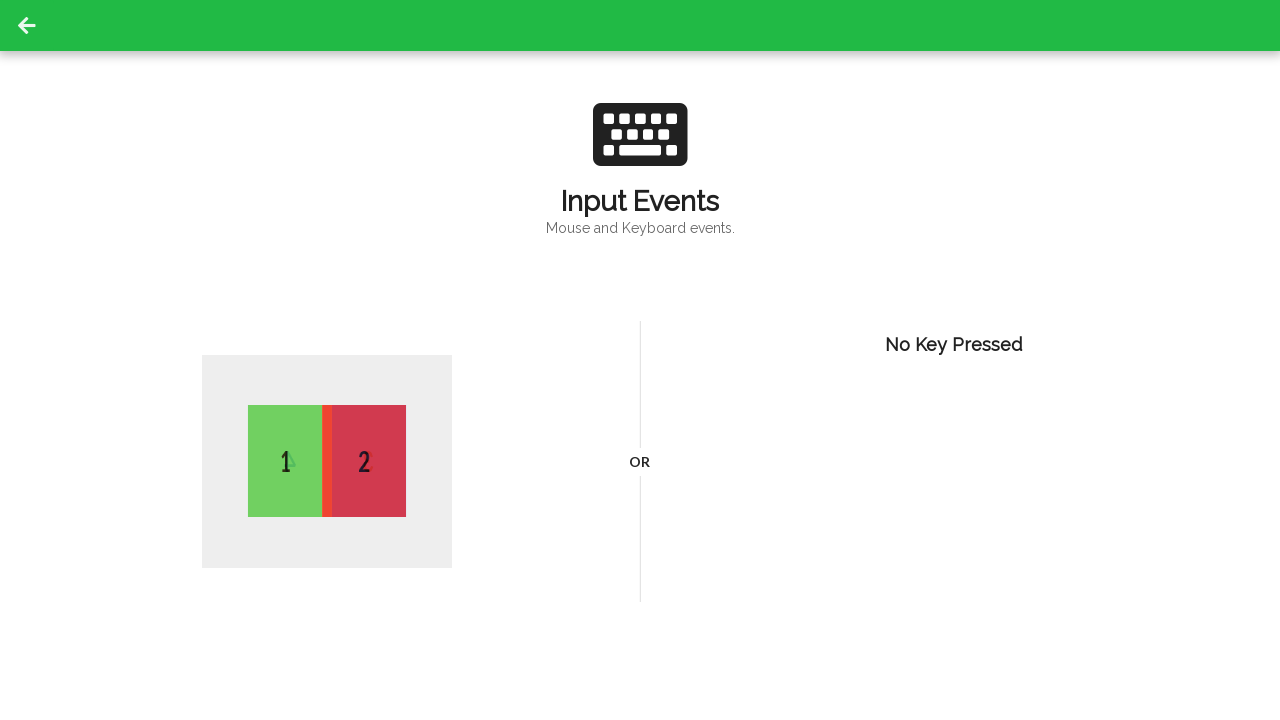

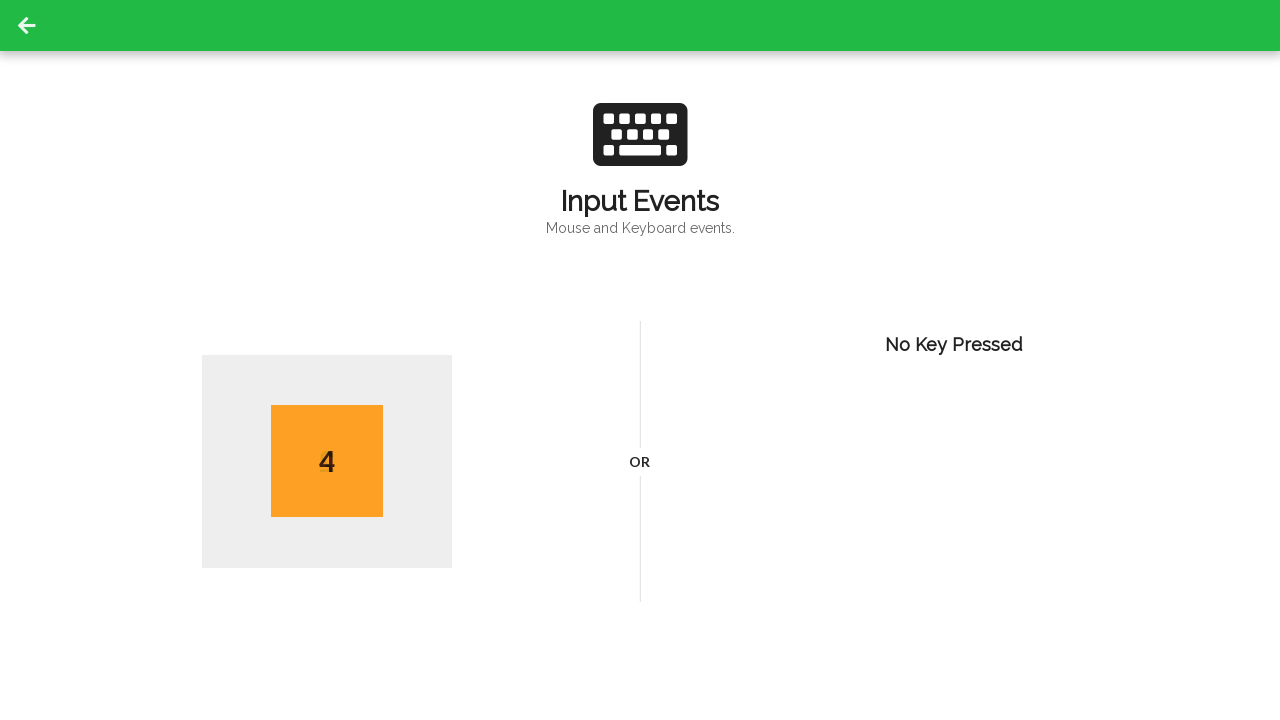